Navigates to the Rahul Shetty Academy Practice Page and verifies the page title matches "Practice Page"

Starting URL: https://rahulshettyacademy.com/AutomationPractice

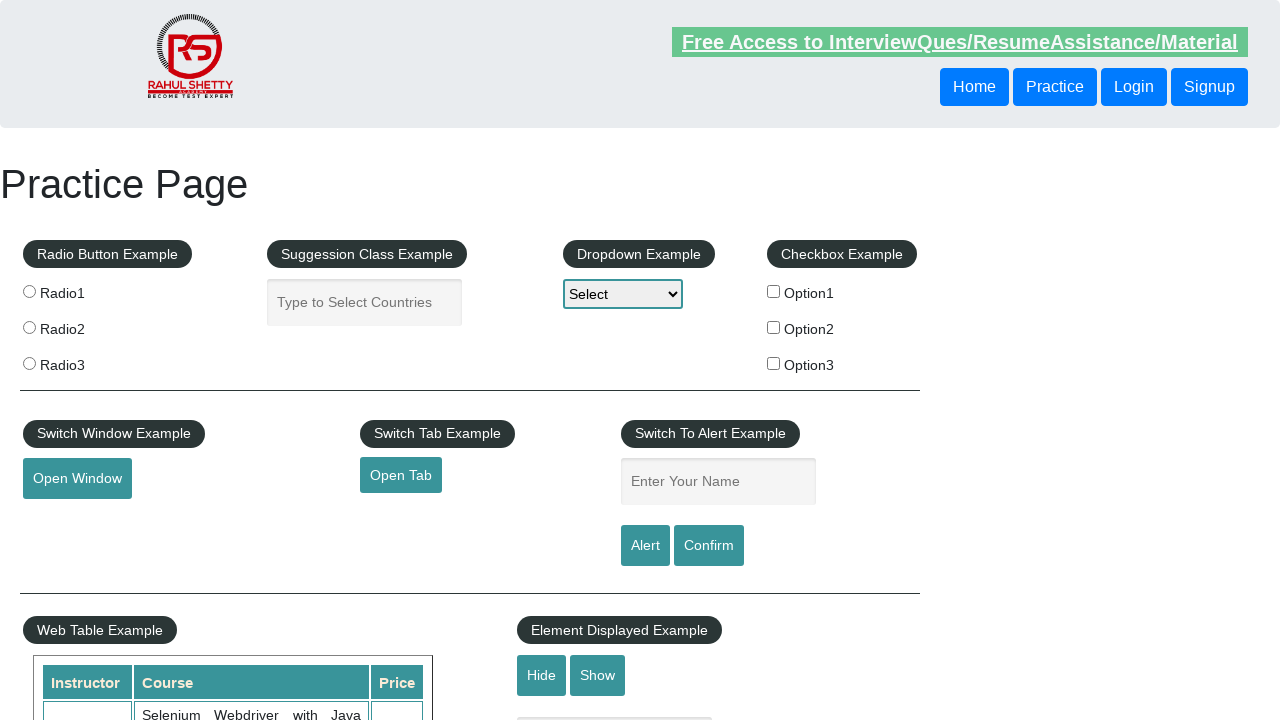

Waited for page to load (domcontentloaded)
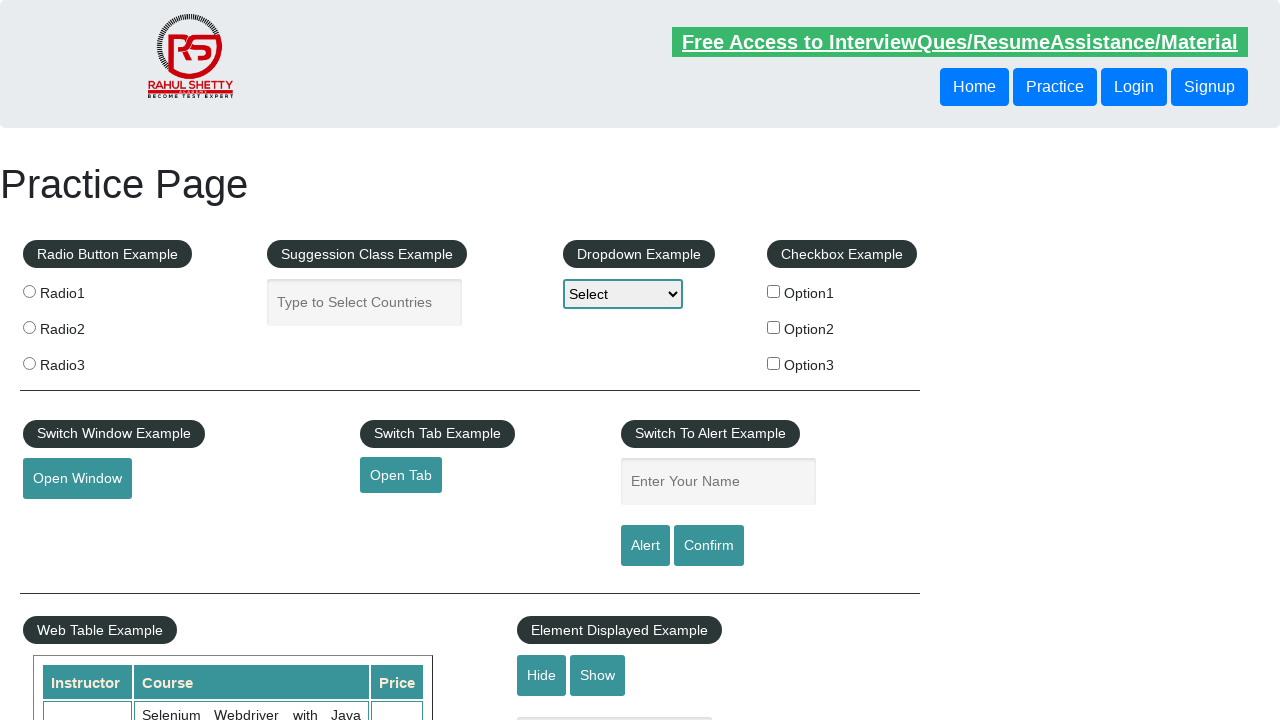

Retrieved page title
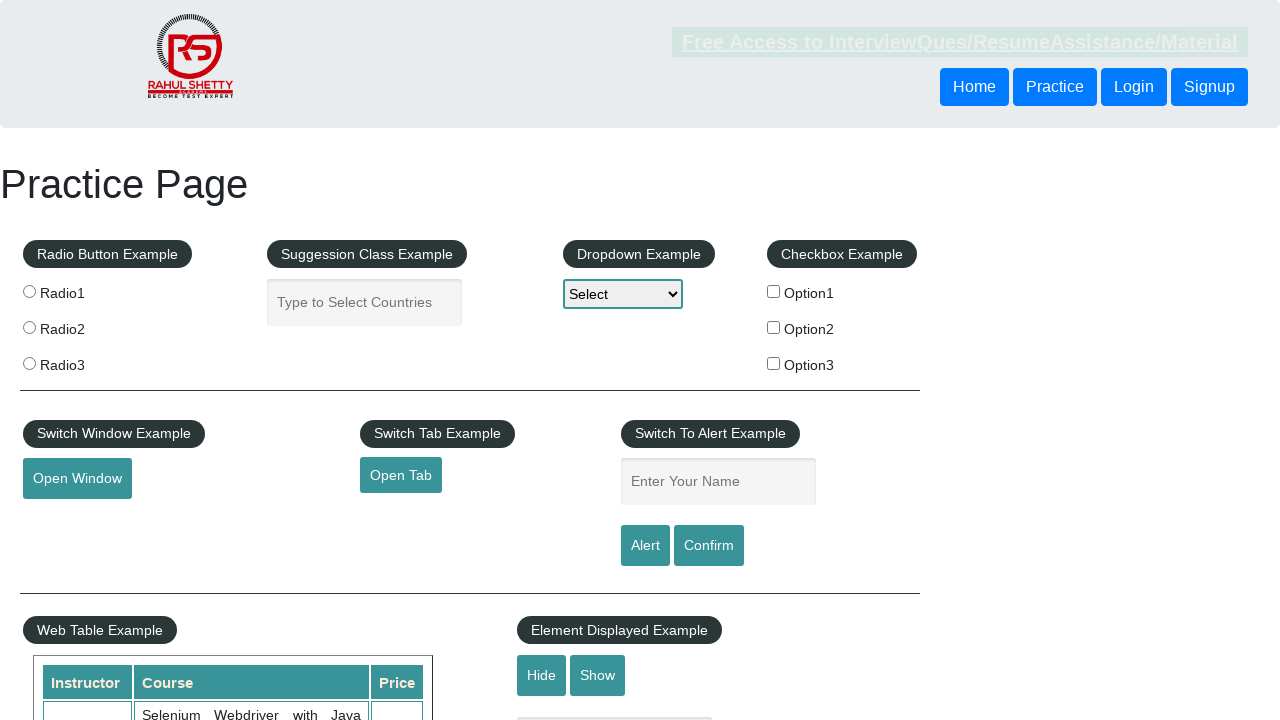

Verified page title matches 'Practice Page'
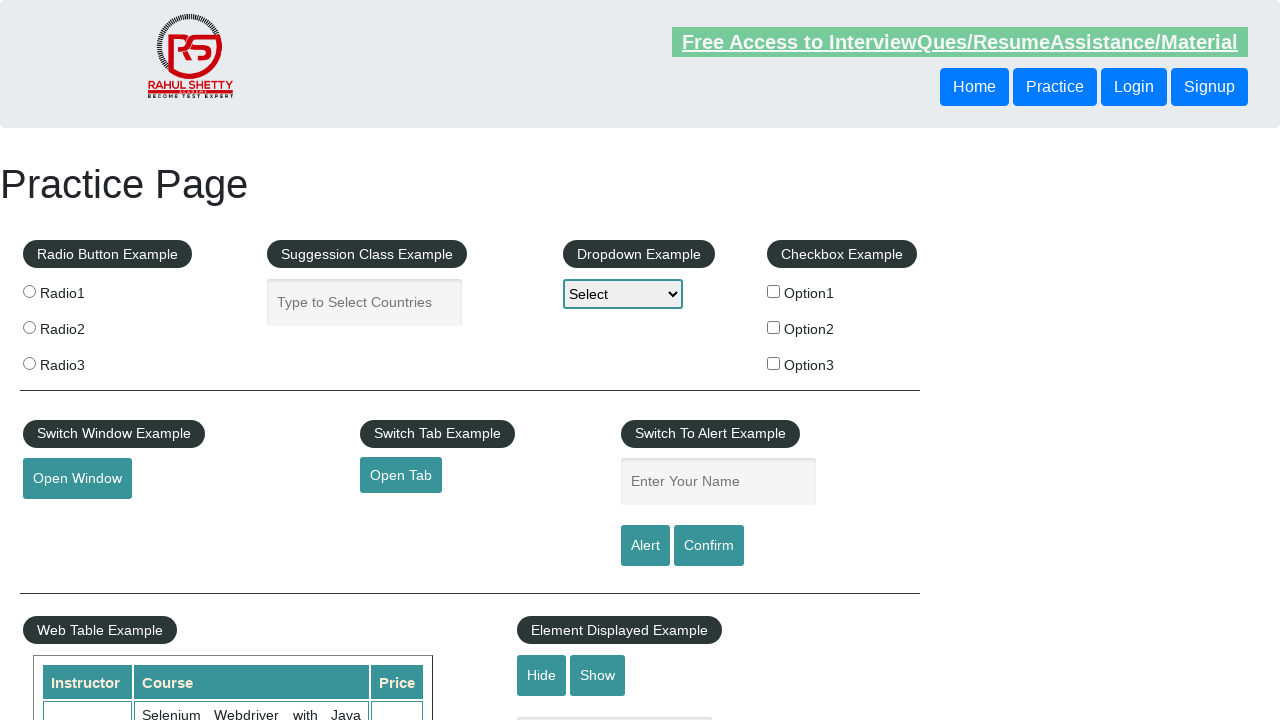

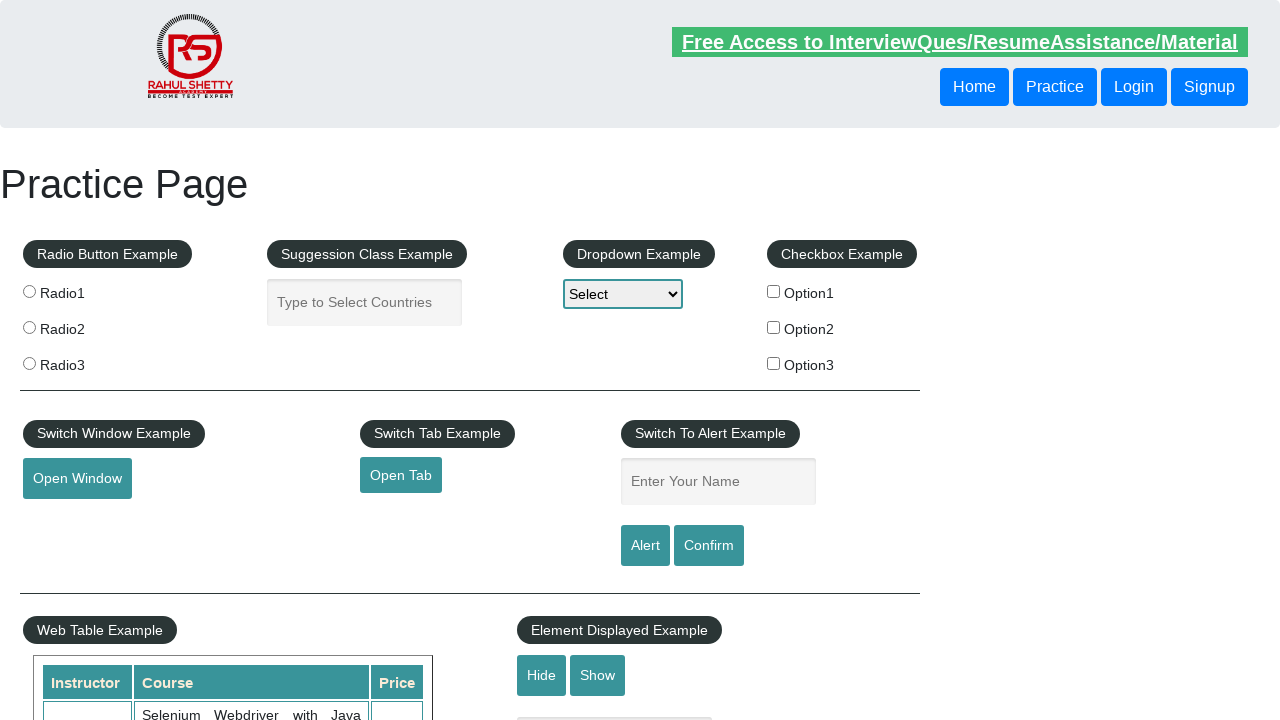